Tests alert handling functionality by navigating to an alerts demo page, clicking on alert trigger buttons, and accepting the alert dialog

Starting URL: http://demo.automationtesting.in/Alerts.html

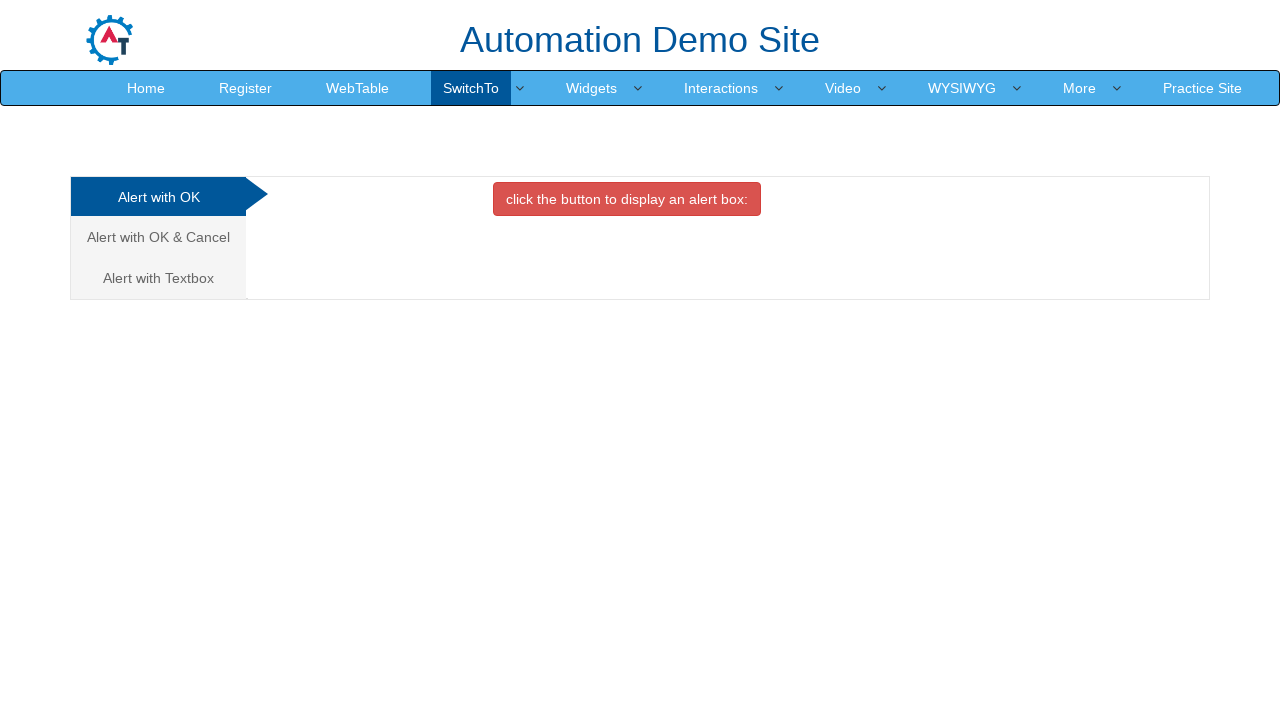

Navigated to alerts demo page
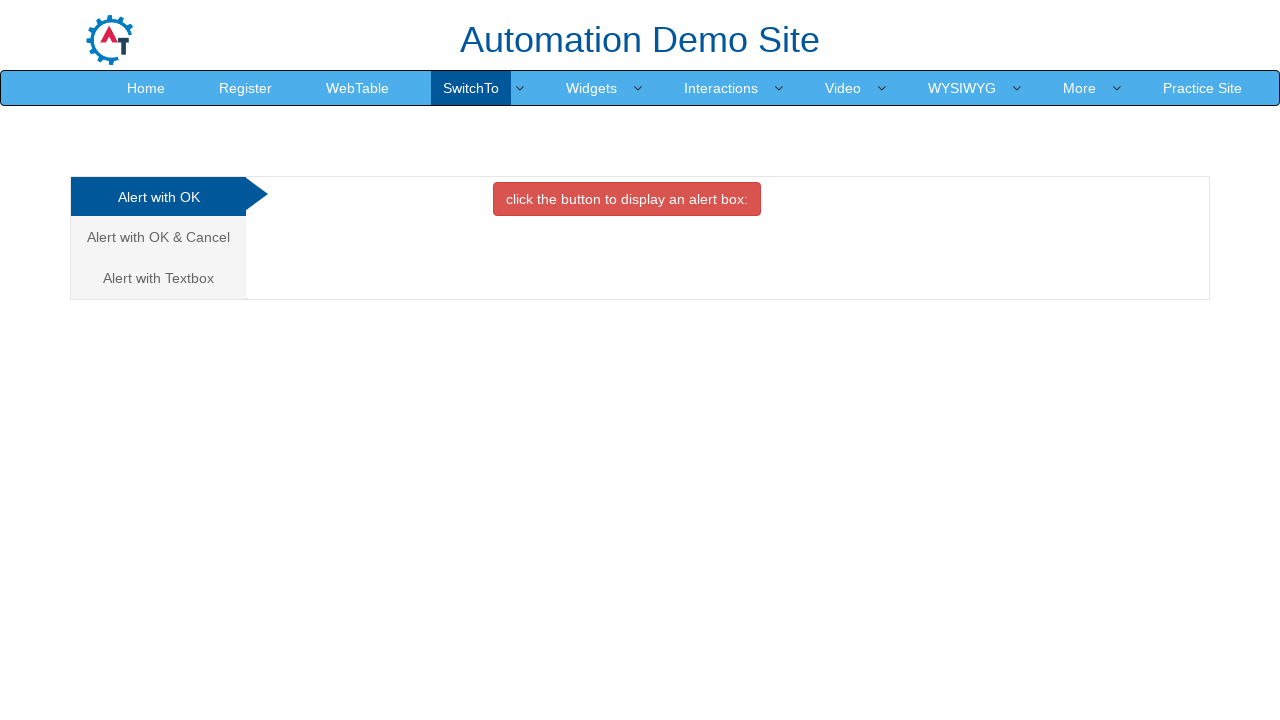

Clicked on 'Alert with OK' link at (158, 197) on text='Alert with OK'
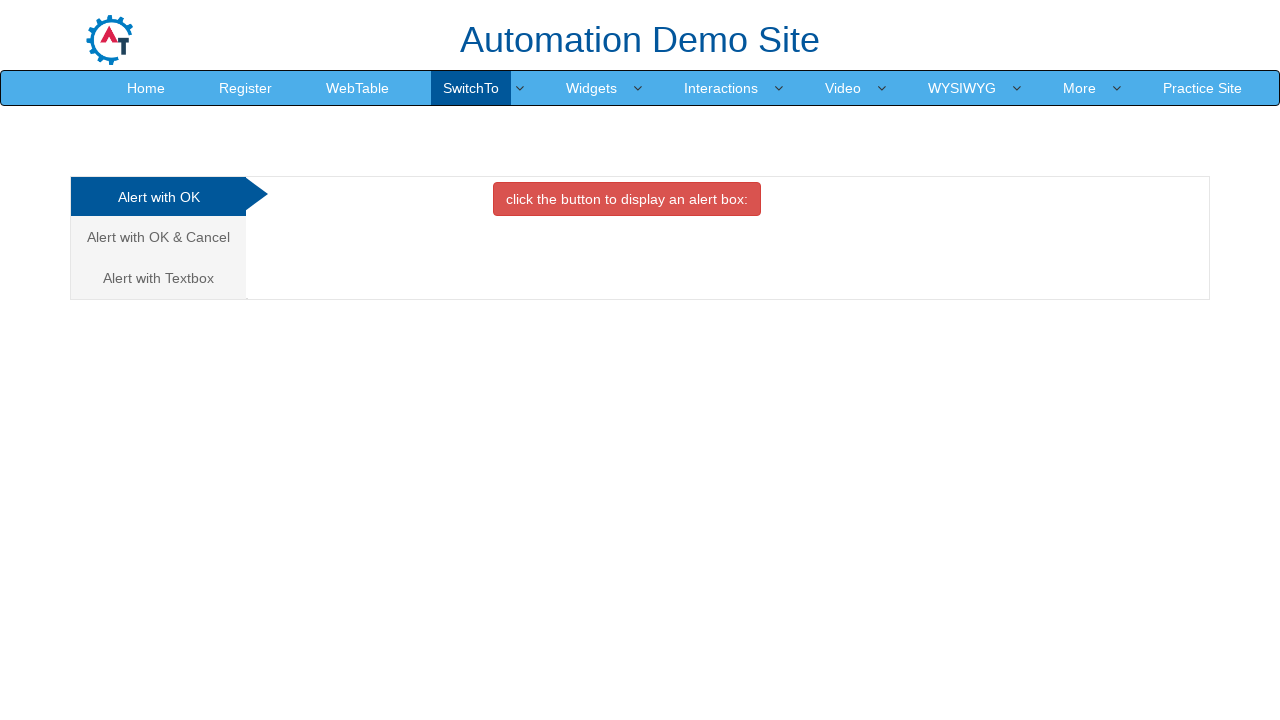

Clicked the danger button to trigger alert at (627, 199) on button.btn.btn-danger
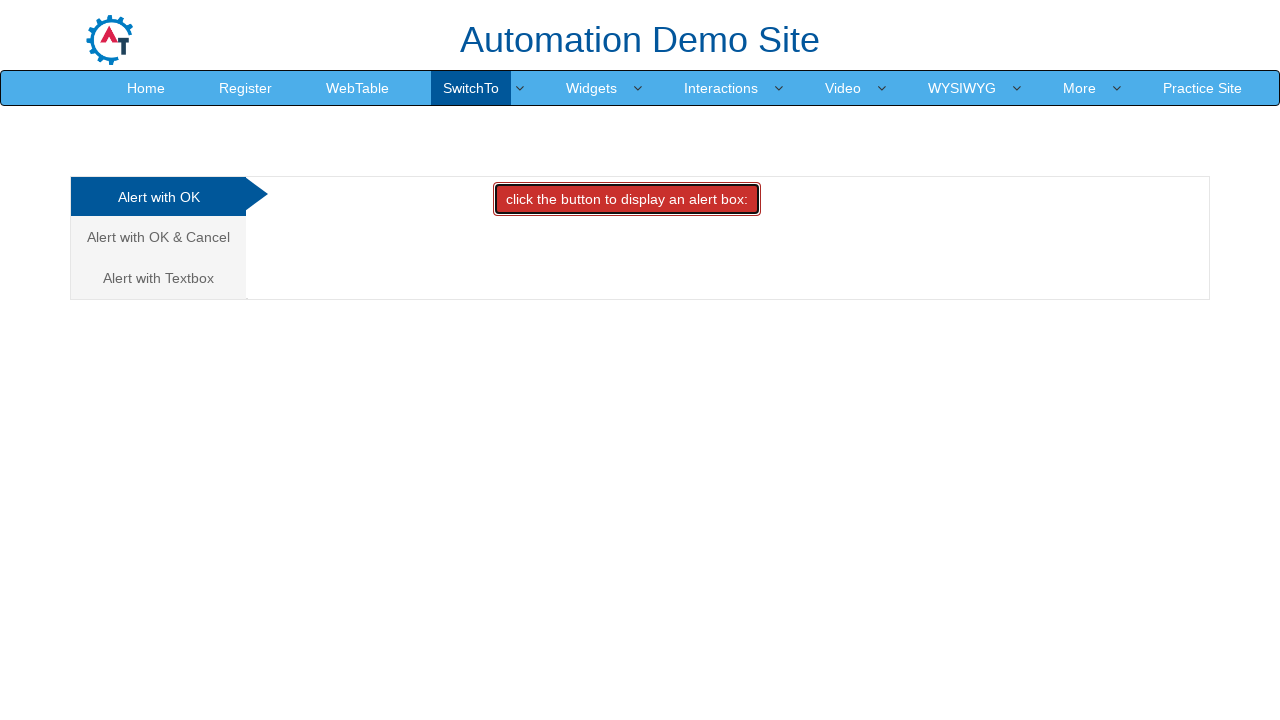

Set up dialog handler to accept alerts
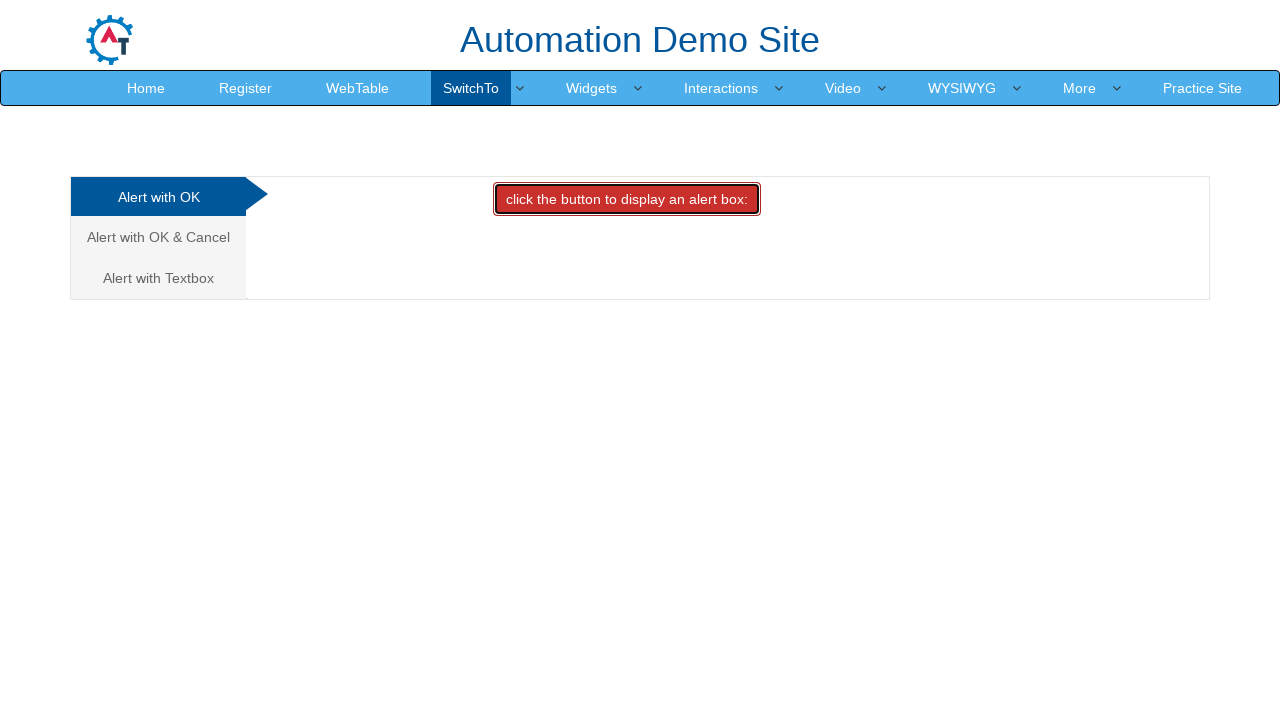

Clicked danger button with force to trigger and accept alert at (627, 199) on button.btn.btn-danger
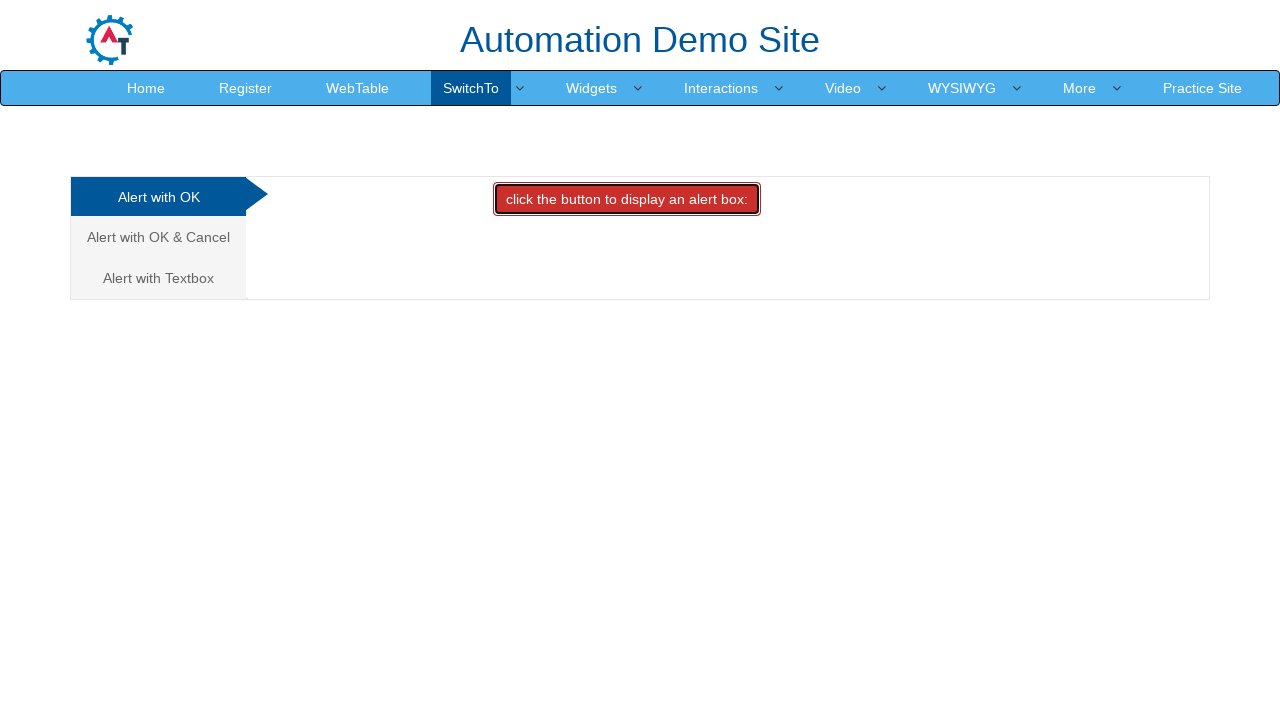

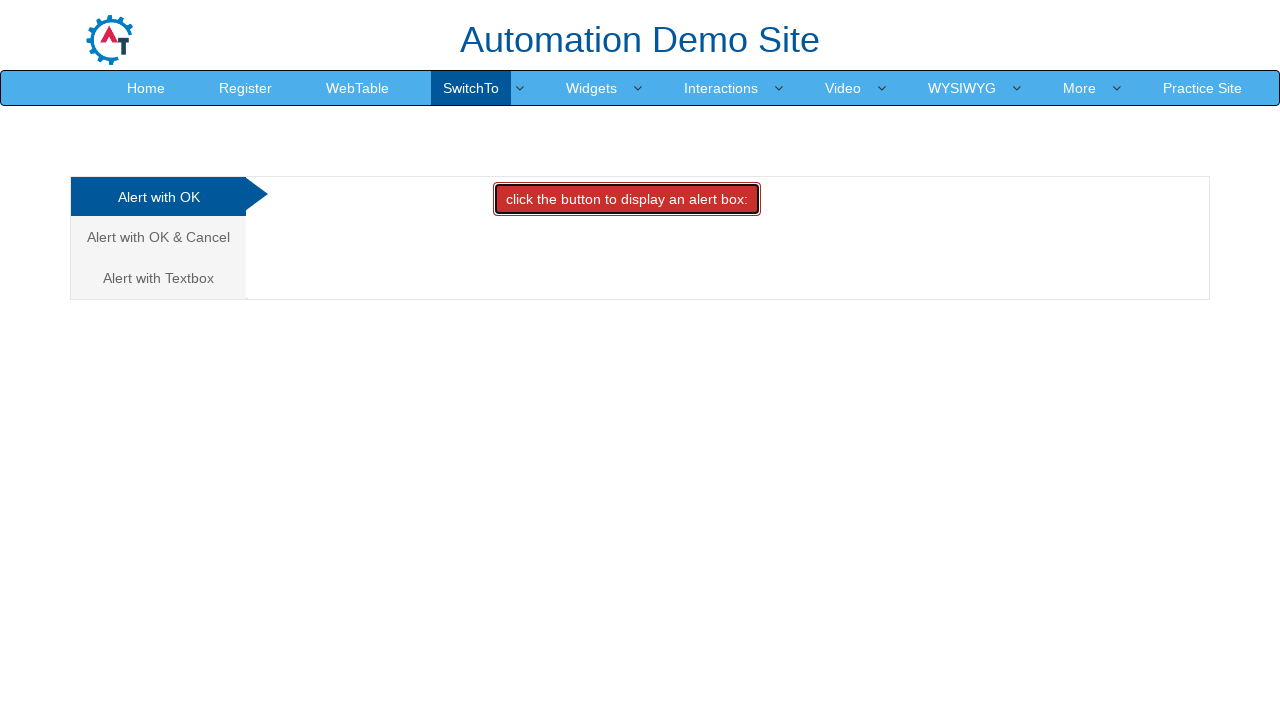